Tests various checkbox interactions including basic checkboxes, tri-state checkboxes, toggle switches, and multi-select options on the LeafGround checkbox demo page

Starting URL: https://leafground.com/checkbox.xhtml

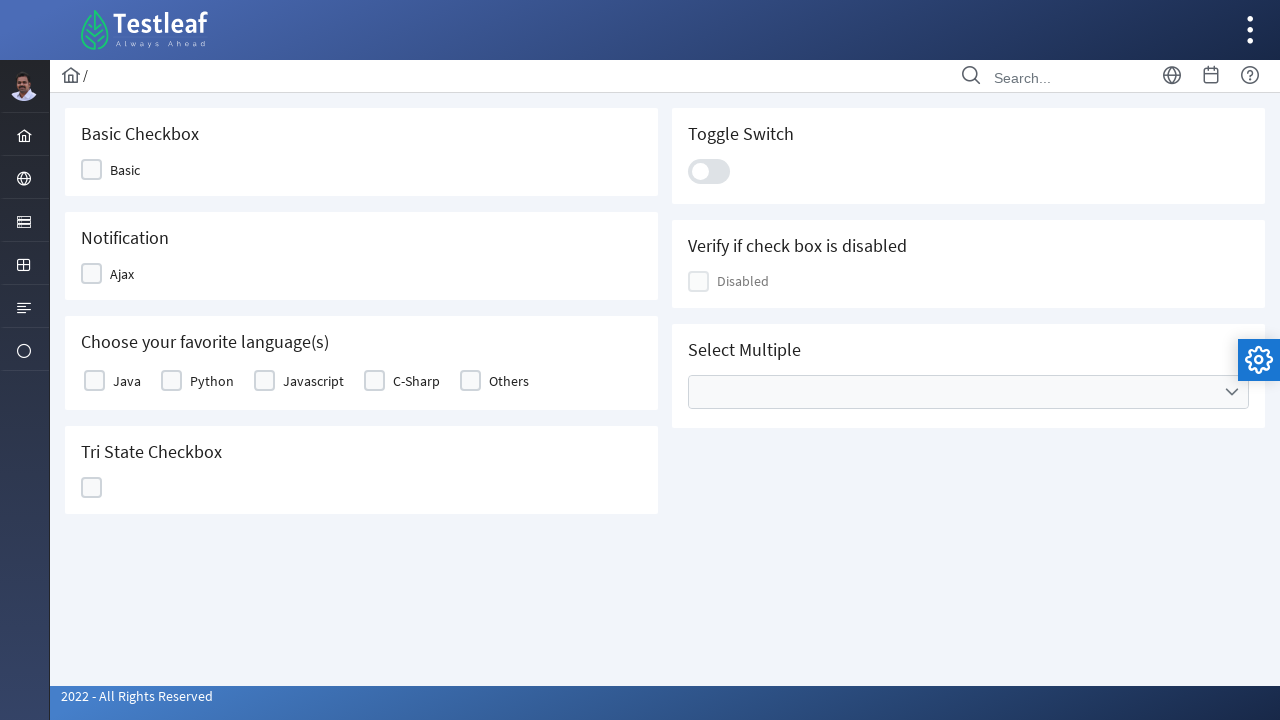

Clicked on the Basic Checkbox at (92, 170) on xpath=//span[text()='Basic']/preceding-sibling::div[1]
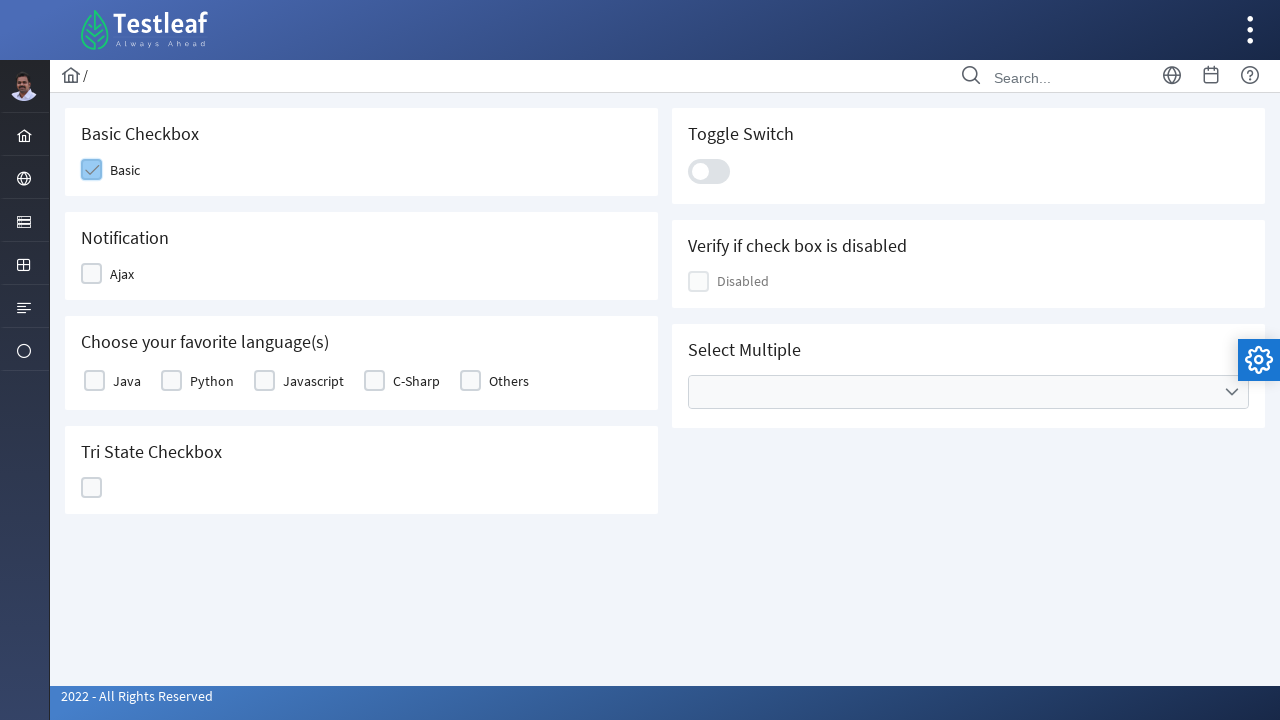

Clicked on the Notification Checkbox (Ajax) at (92, 274) on xpath=//span[text()='Ajax']/preceding-sibling::div[1]
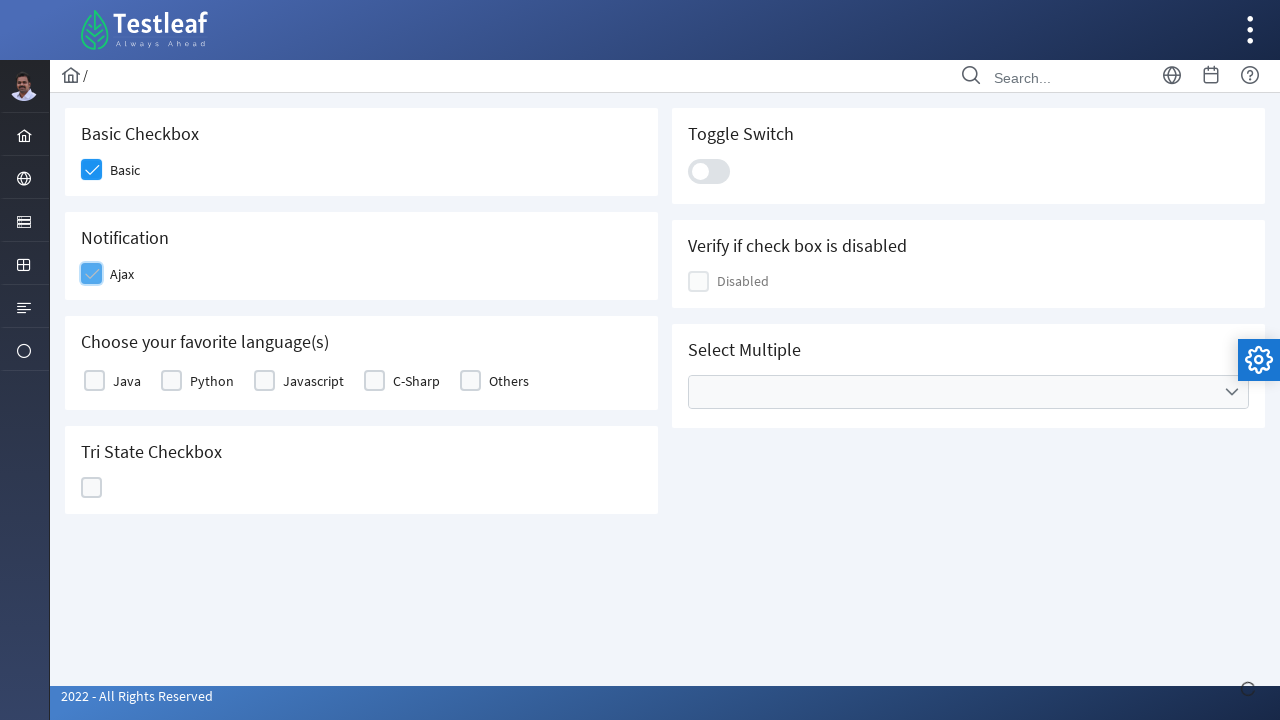

Notification message 'Checked' appeared
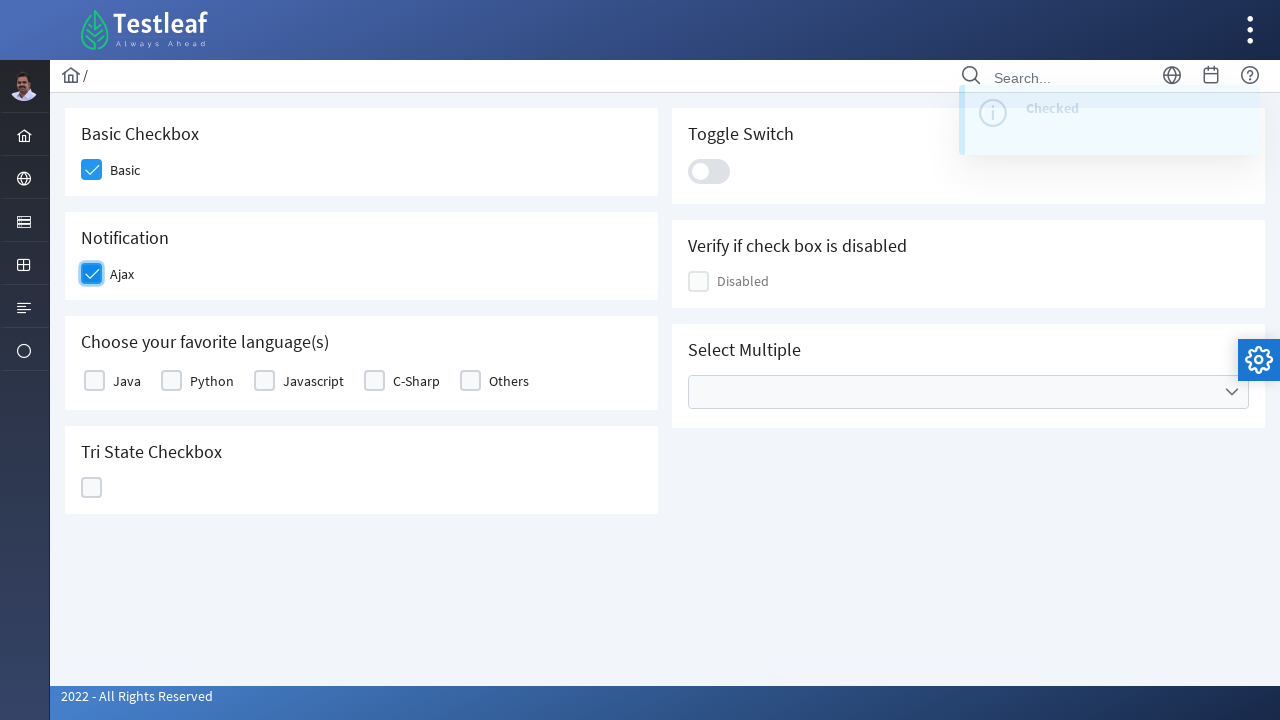

Clicked on favorite language checkbox at (94, 381) on (//h5[text()='Choose your favorite language(s)']/following-sibling::div//div[2])
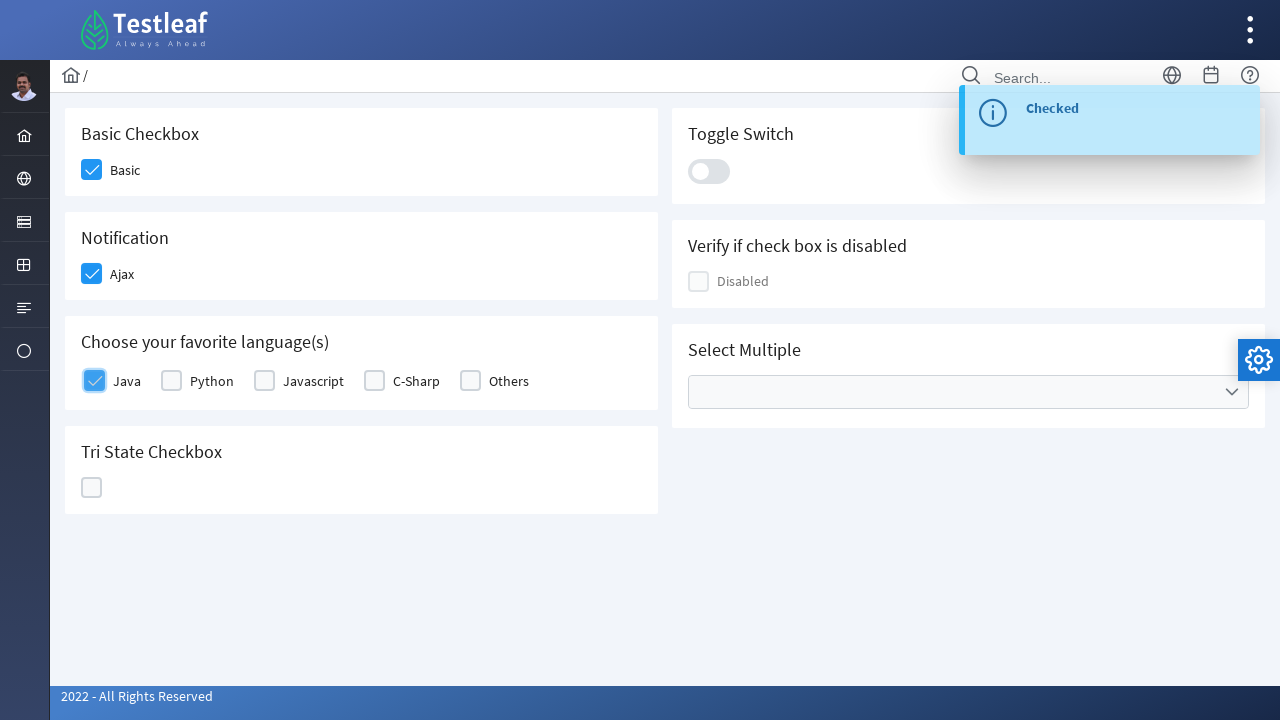

Clicked on the Tri-State Checkbox at (92, 488) on (//h5[text()='Tri State Checkbox']/following-sibling::div//div[2])[1]
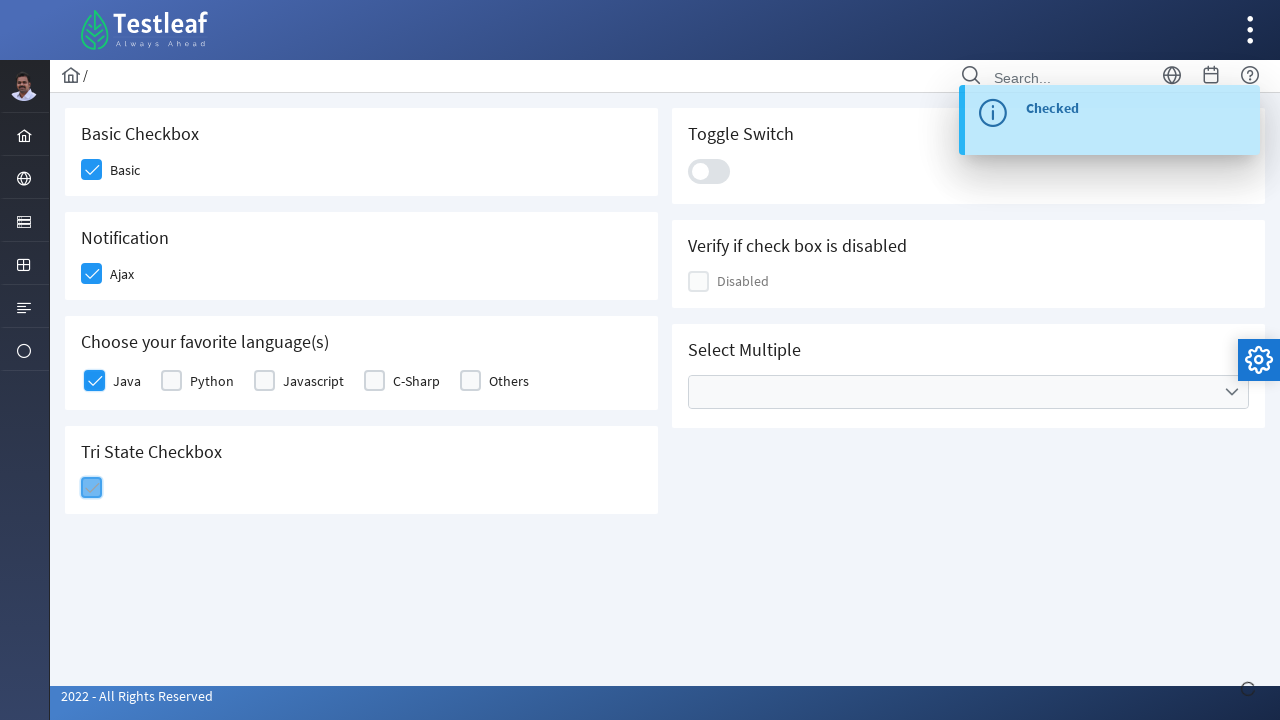

State change message appeared for Tri-State Checkbox
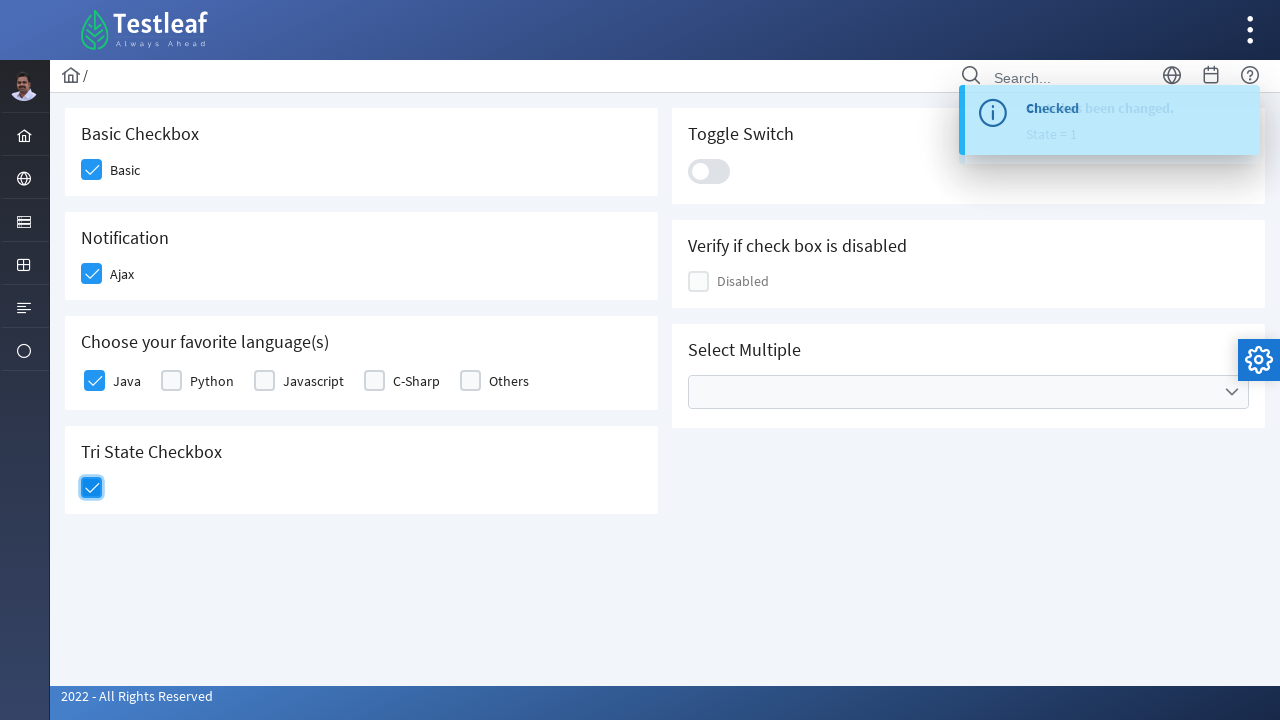

Clicked on the Toggle Switch at (709, 171) on .ui-toggleswitch-slider
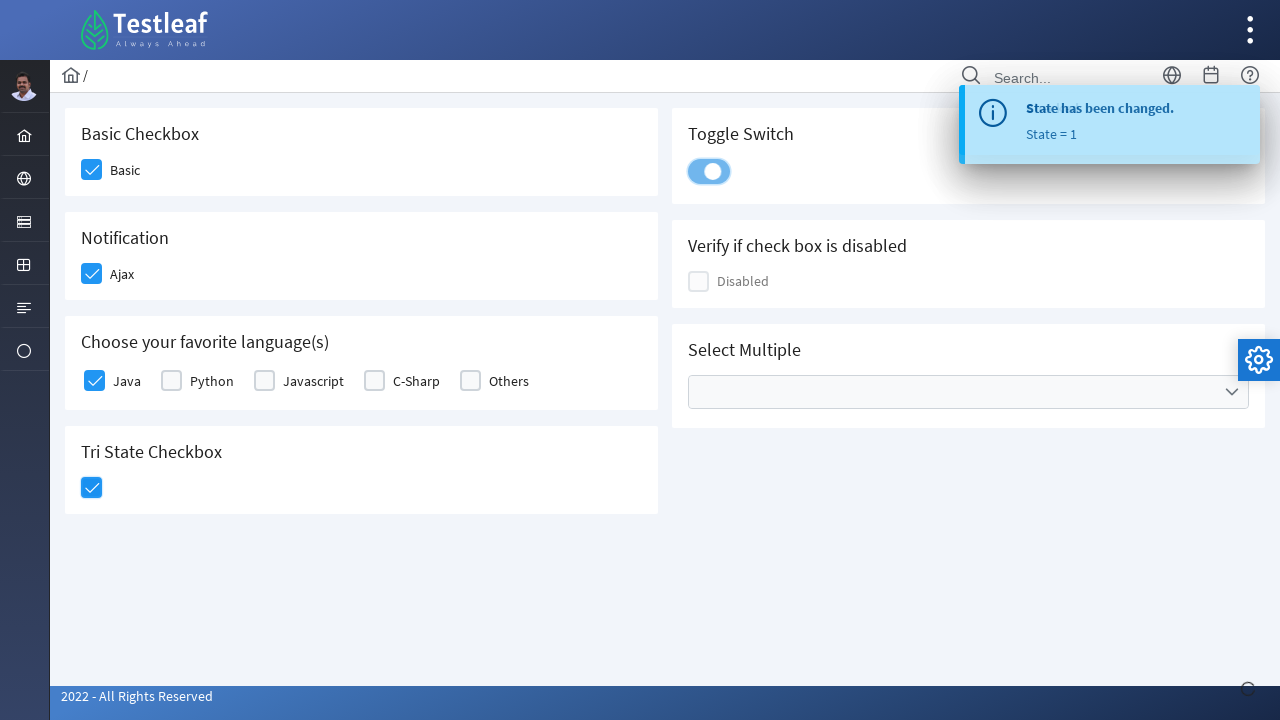

Toggle switch confirmation message appeared
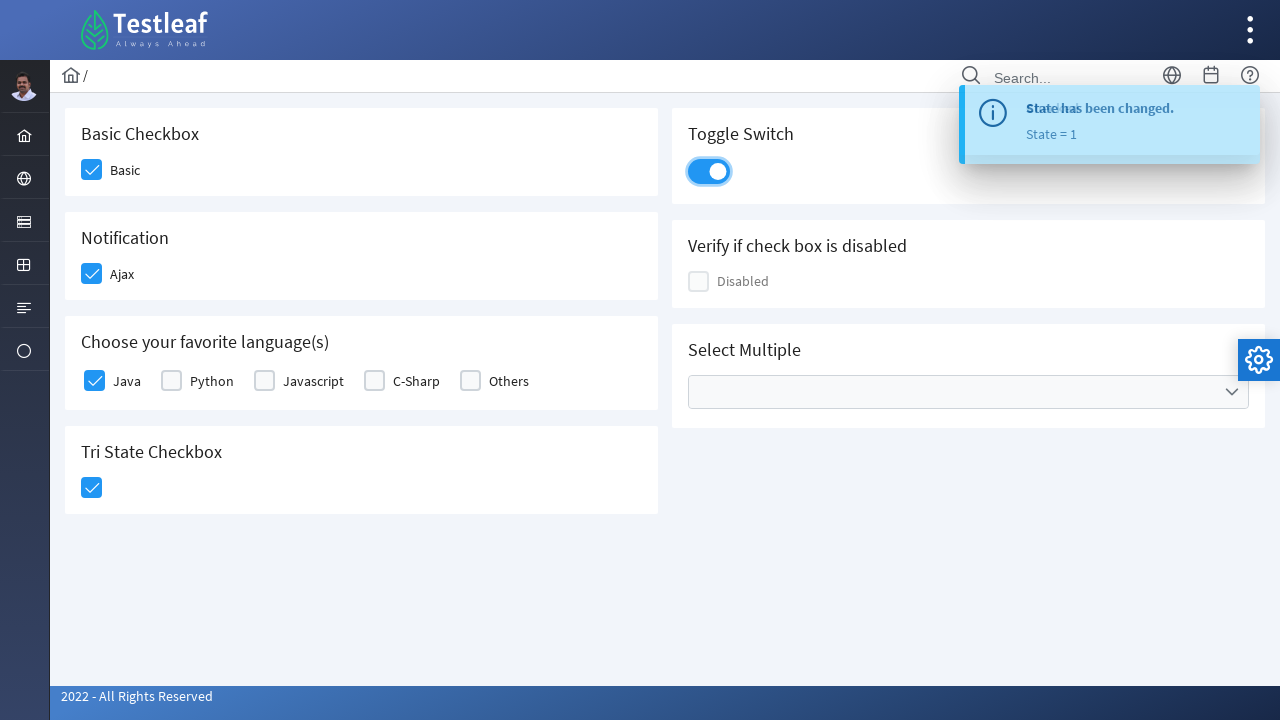

Verified disabled checkbox status: False
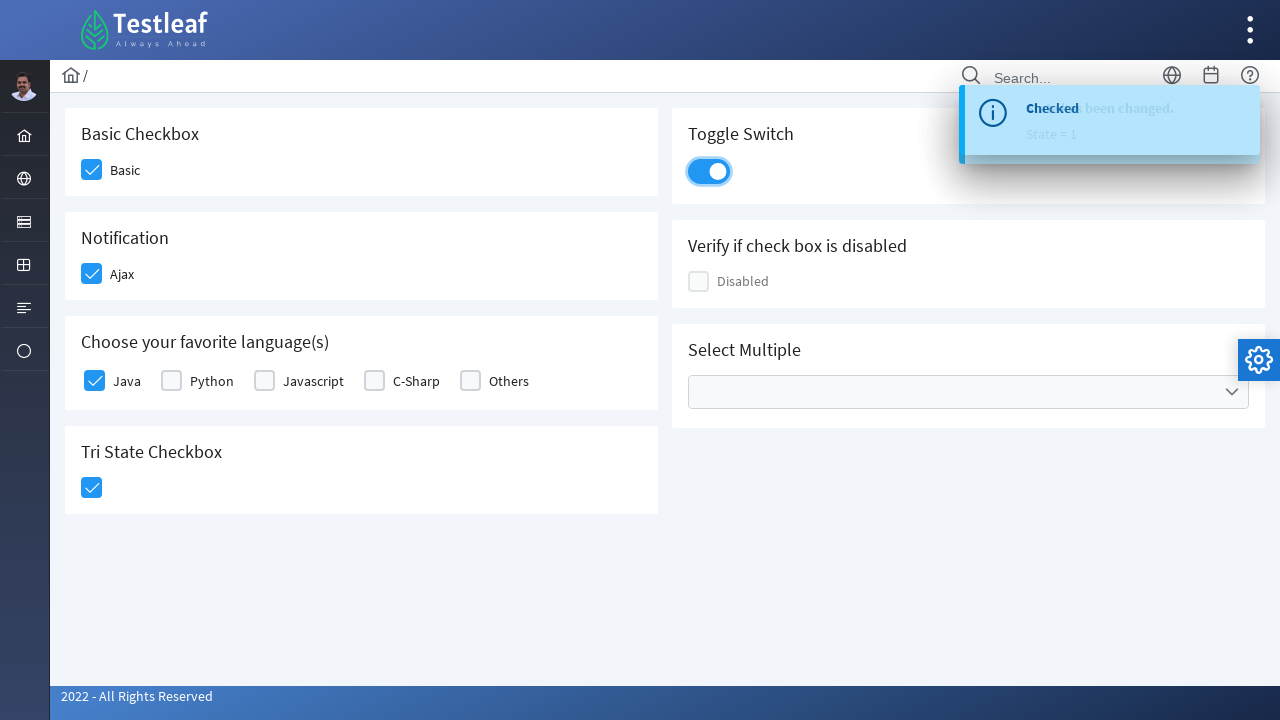

Opened multi-select dropdown at (968, 392) on xpath=//h5[text()='Select Multiple']/following-sibling::div/ul
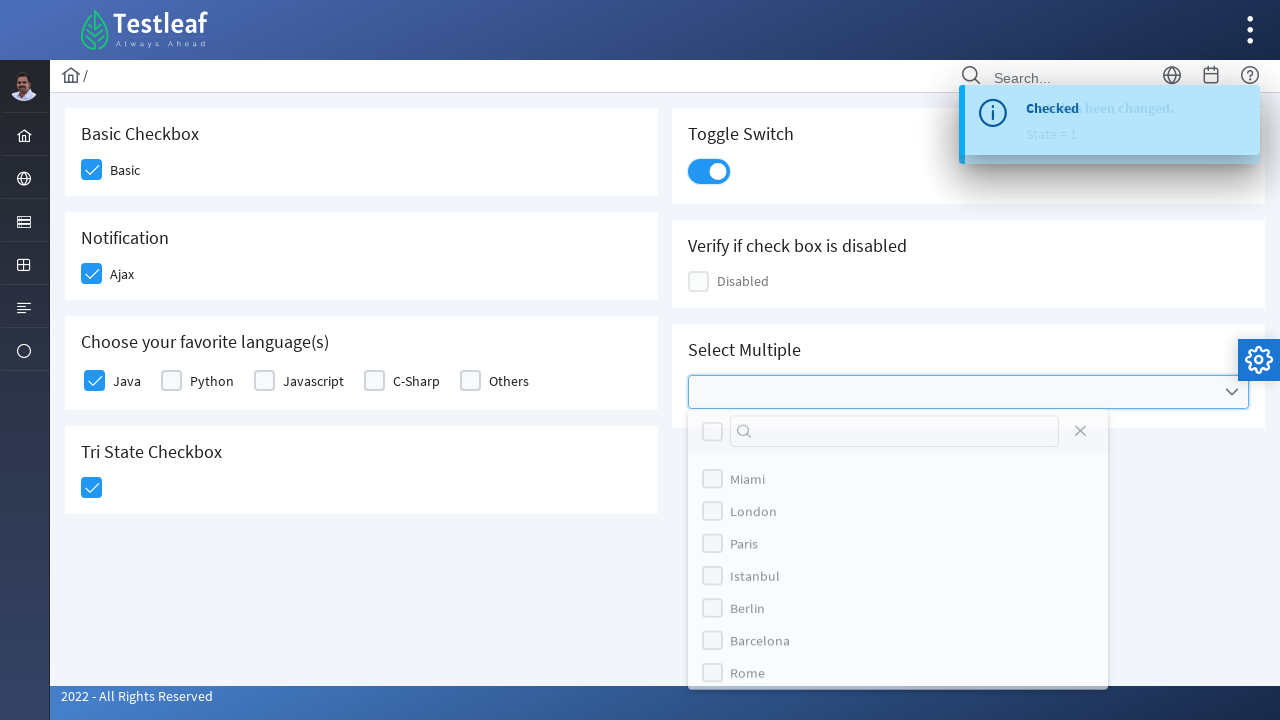

Selected Miami option from multi-select dropdown at (712, 484) on (//li[@data-item-value='Miami']//div)[3]
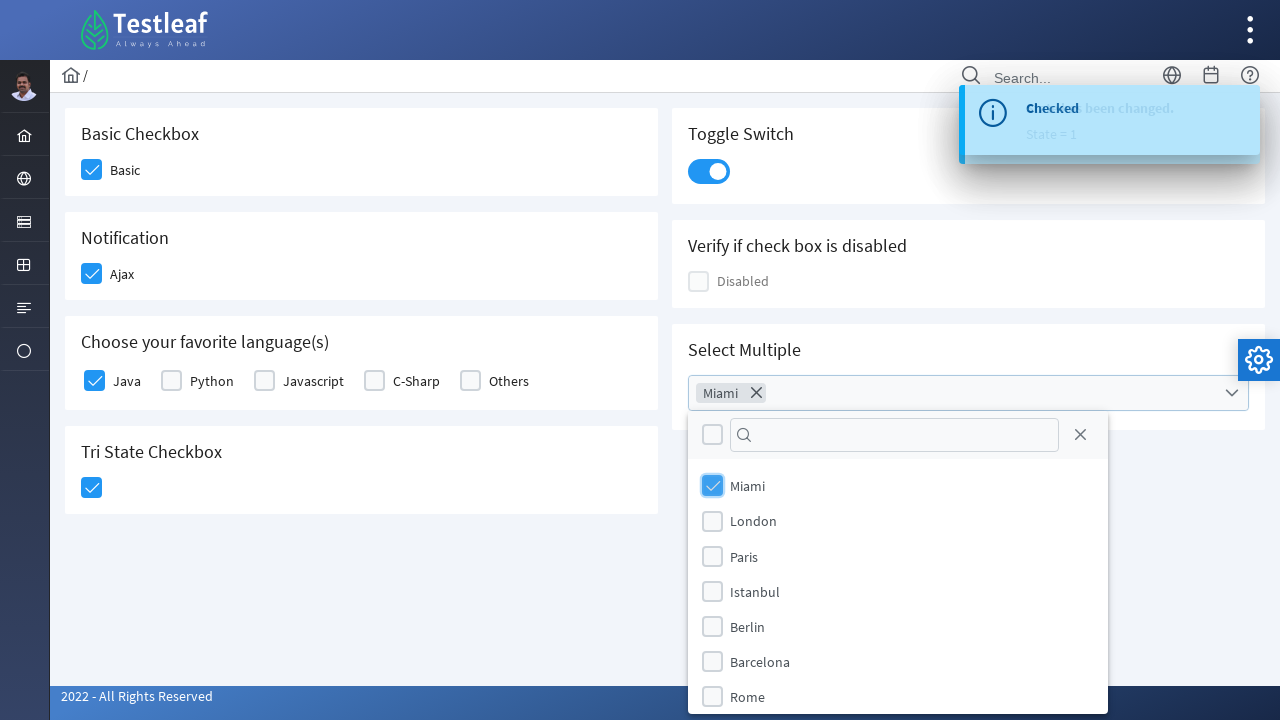

Selected Istanbul option from multi-select dropdown at (712, 591) on (//li[@data-item-value='Istanbul']//div)[3]
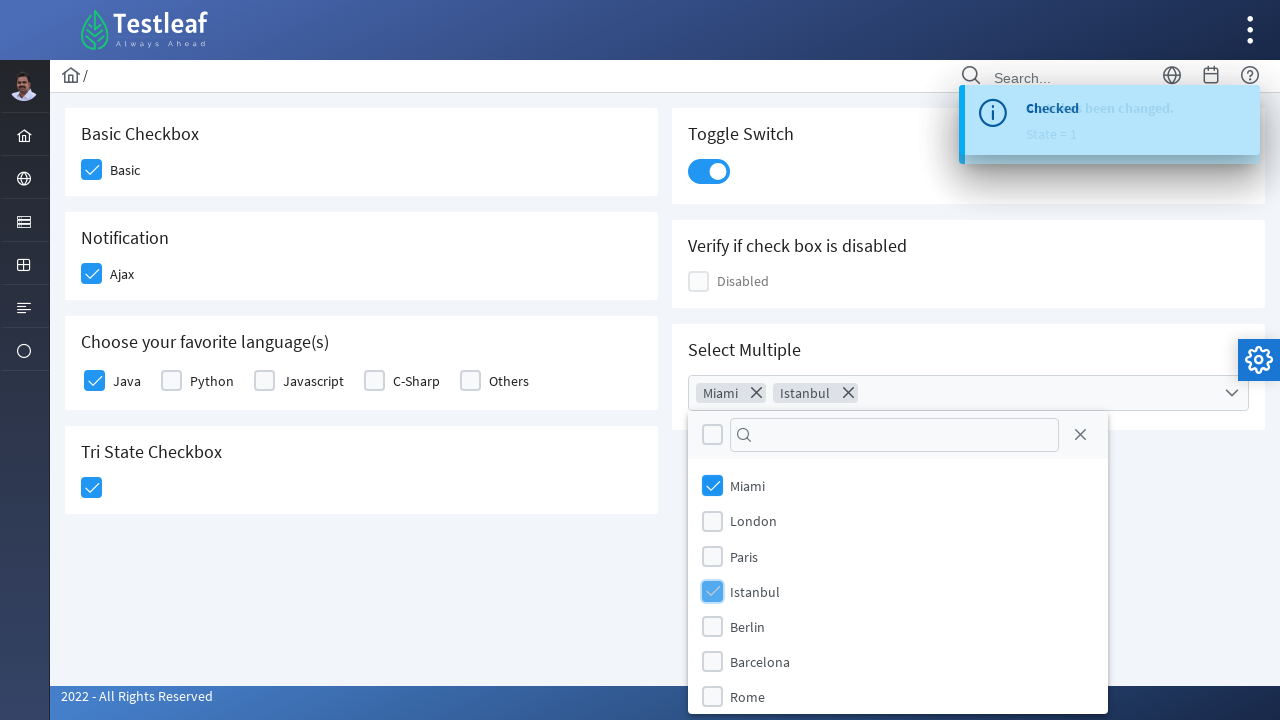

Closed the multi-select dropdown at (1080, 435) on xpath=//a[contains(@class,'close ui-corner-all')]
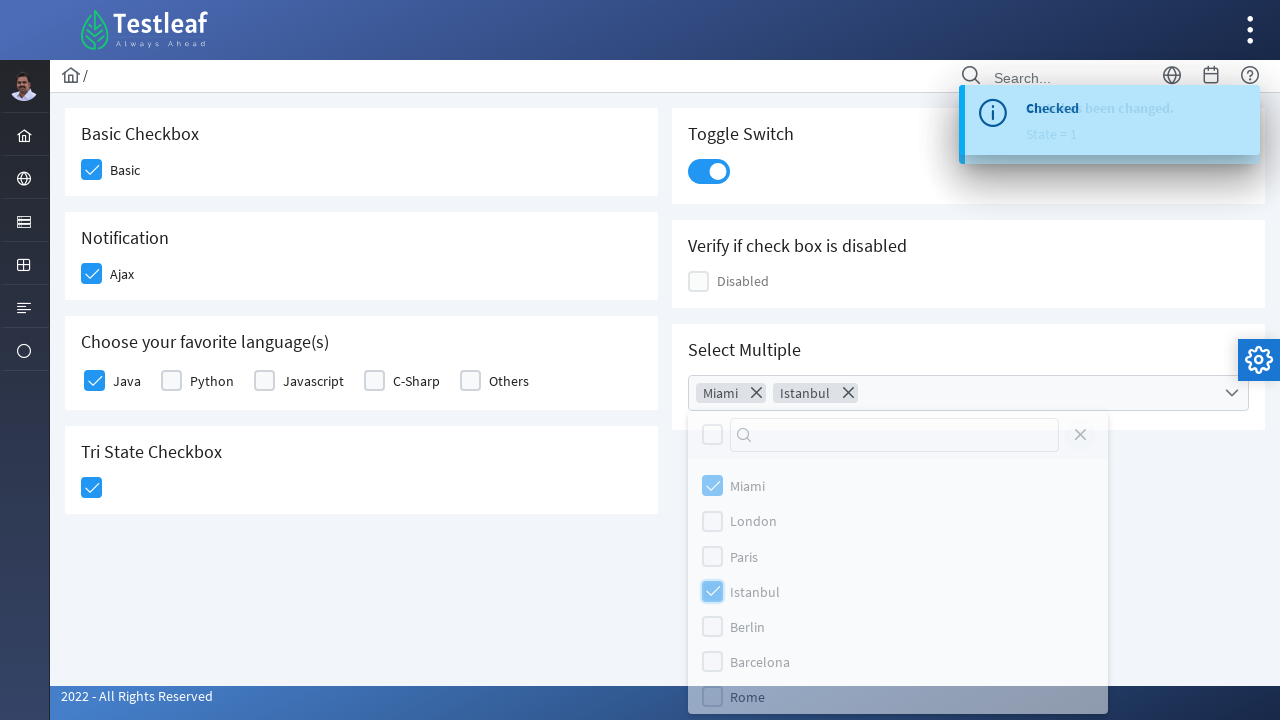

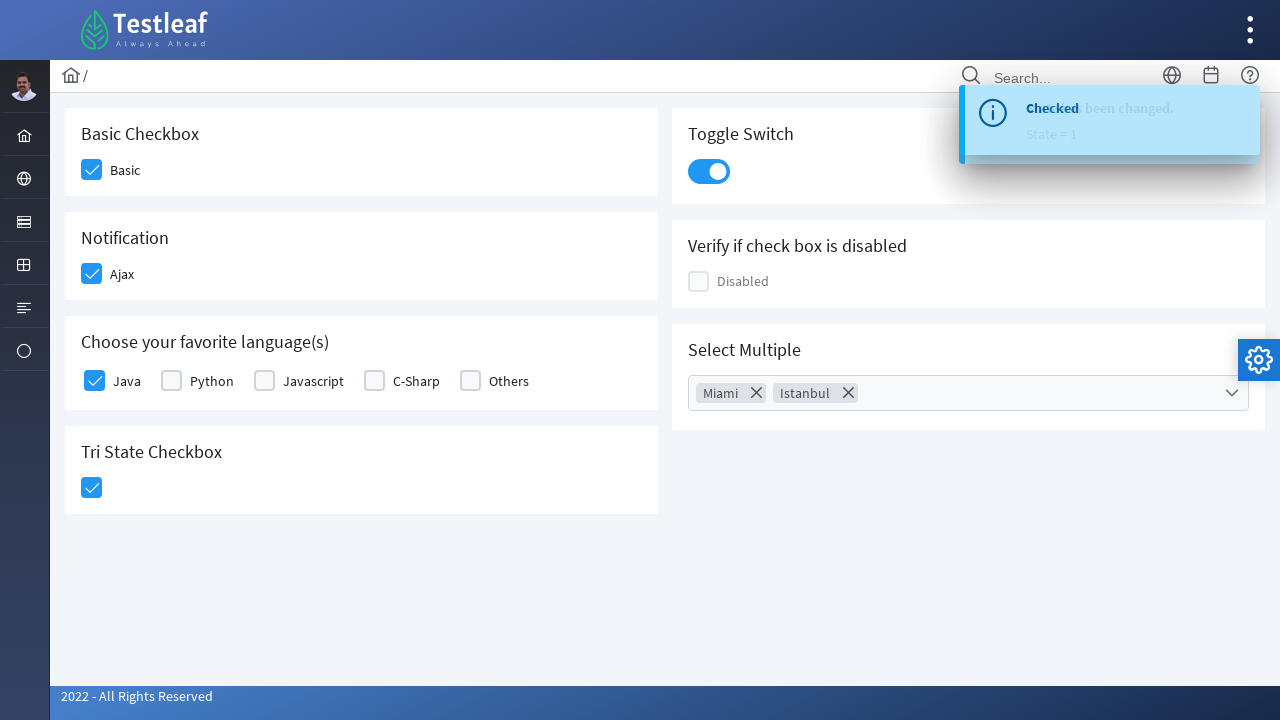